Searches for "pop up" events on Zapplication.org by filling the search box and submitting the search query, then waits for results to load.

Starting URL: https://www.zapplication.org/participating-events.php

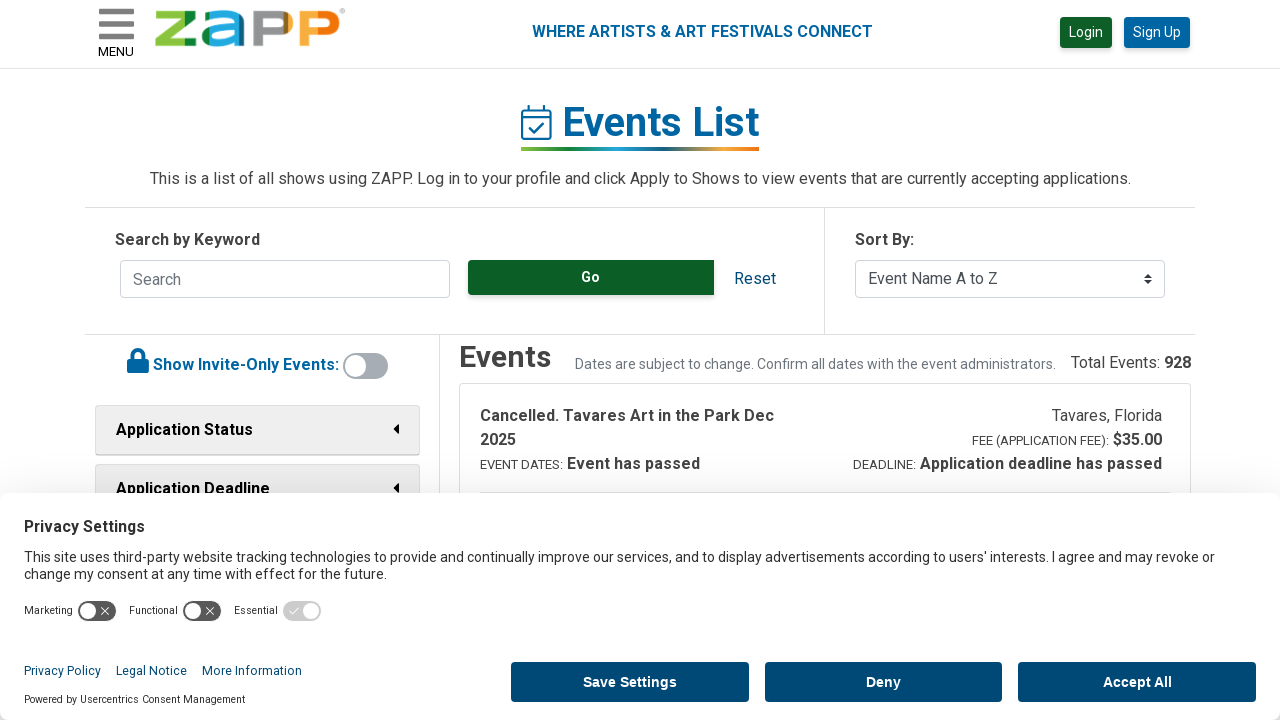

Waited 3 seconds for initial page load
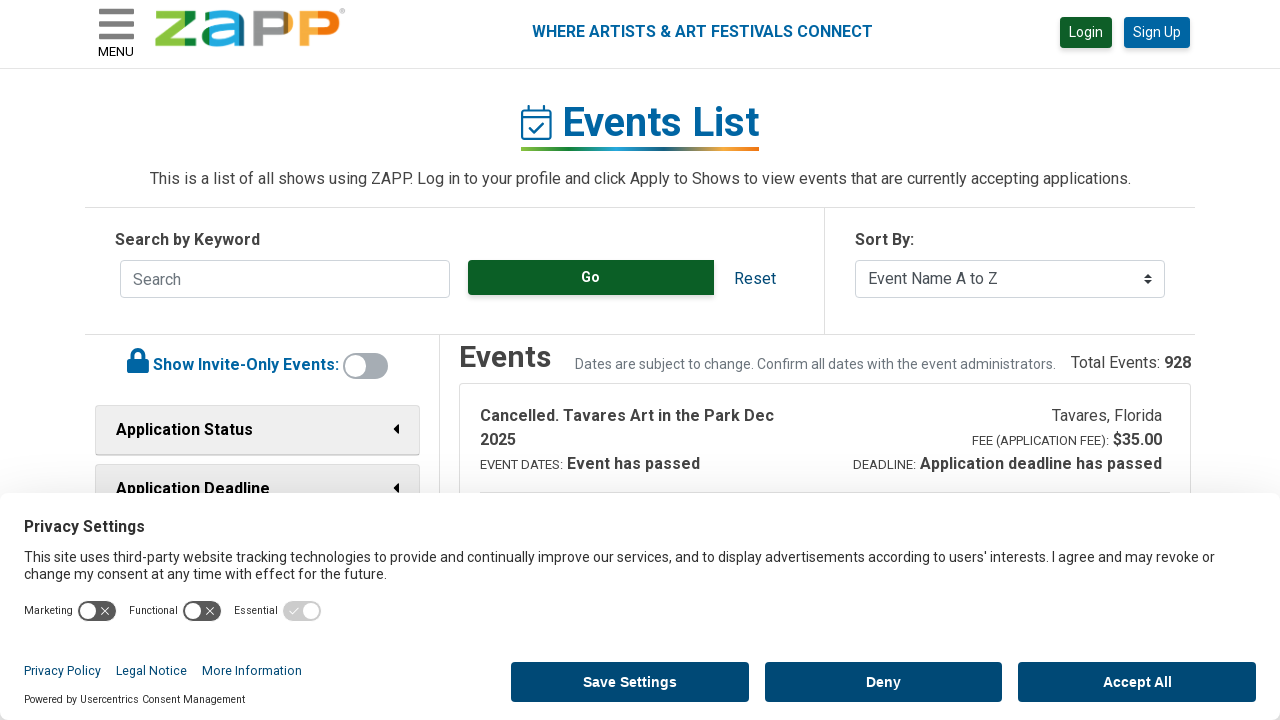

Filled search box with 'pop up' on #keywords
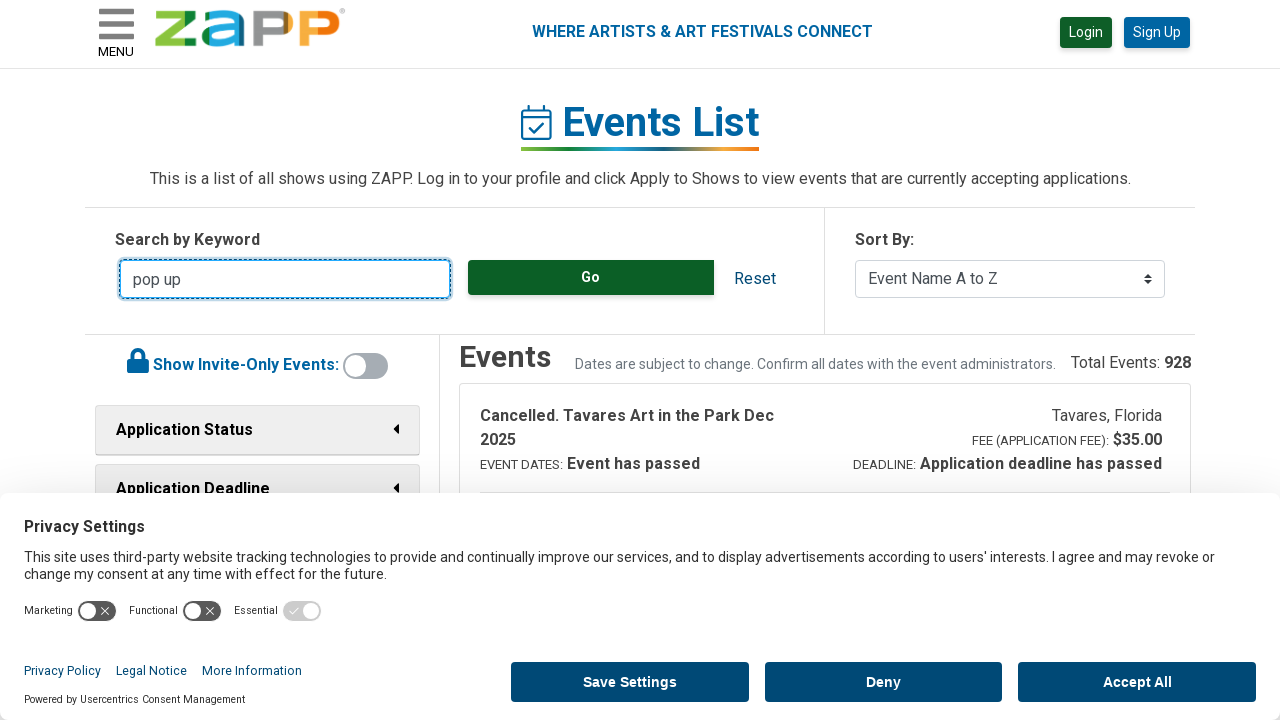

Pressed Enter to submit search query on #keywords
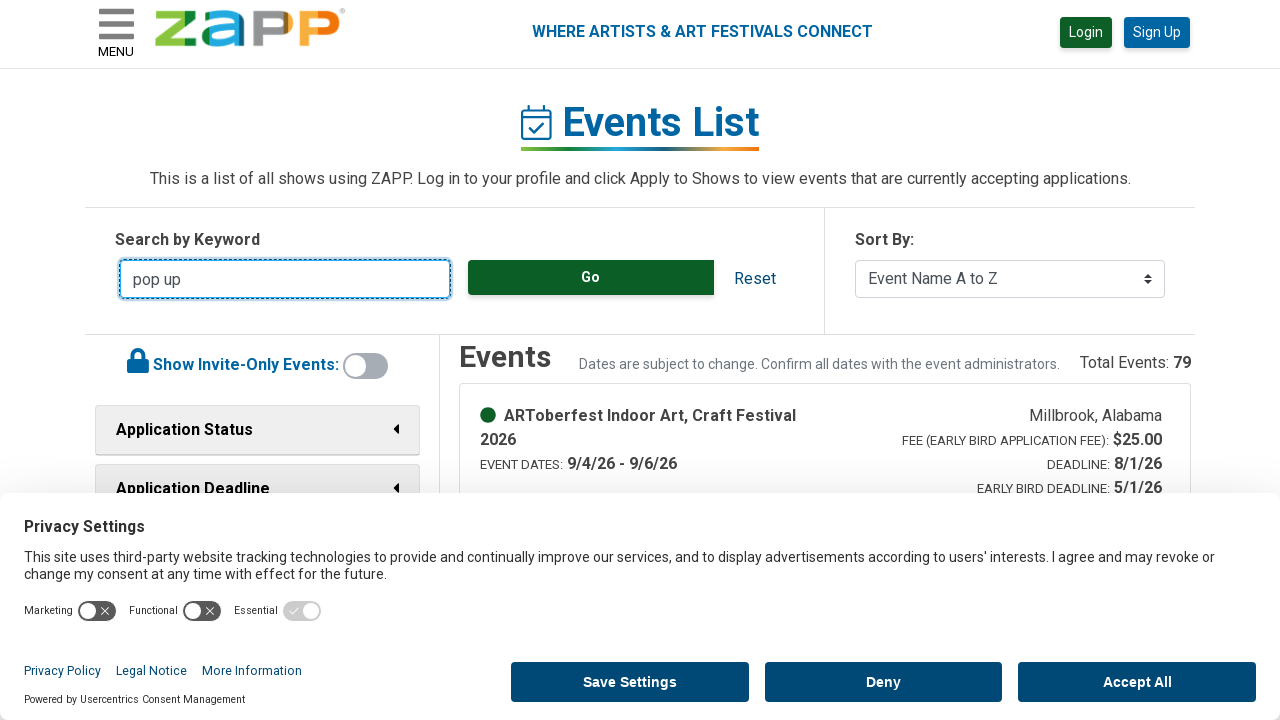

Waited 3 seconds for search results to load
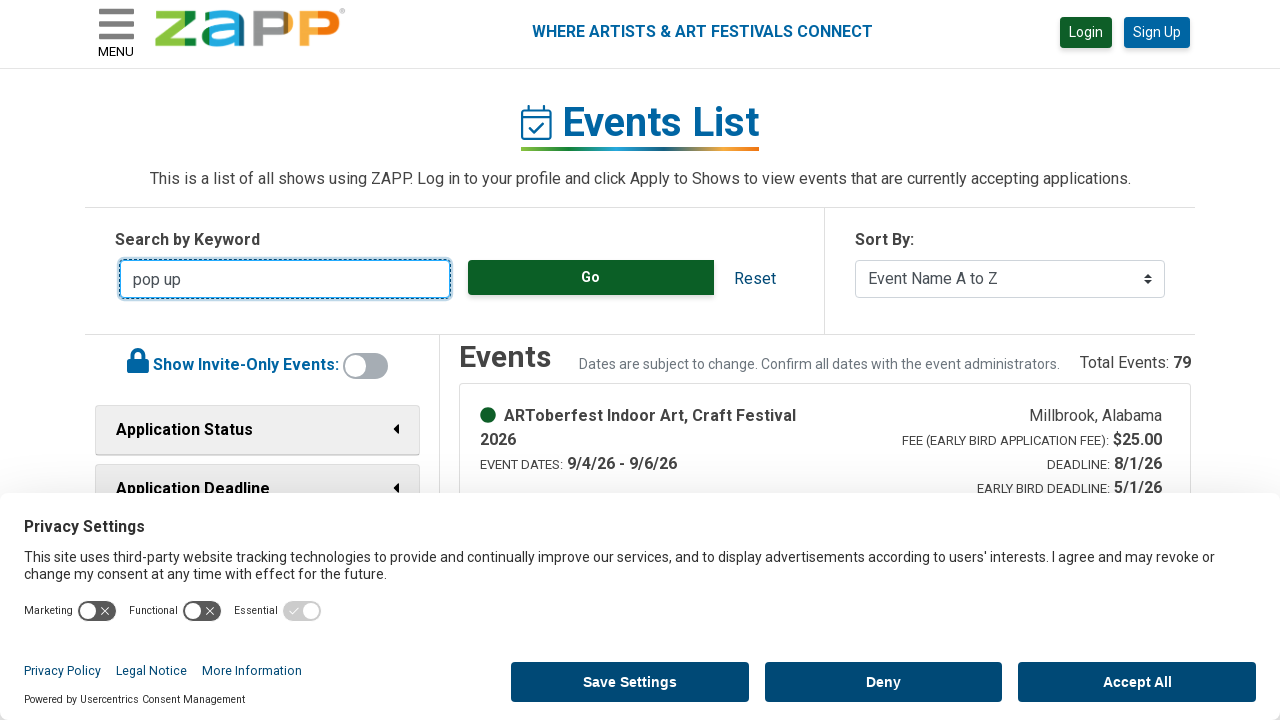

Event cards appeared and loaded successfully
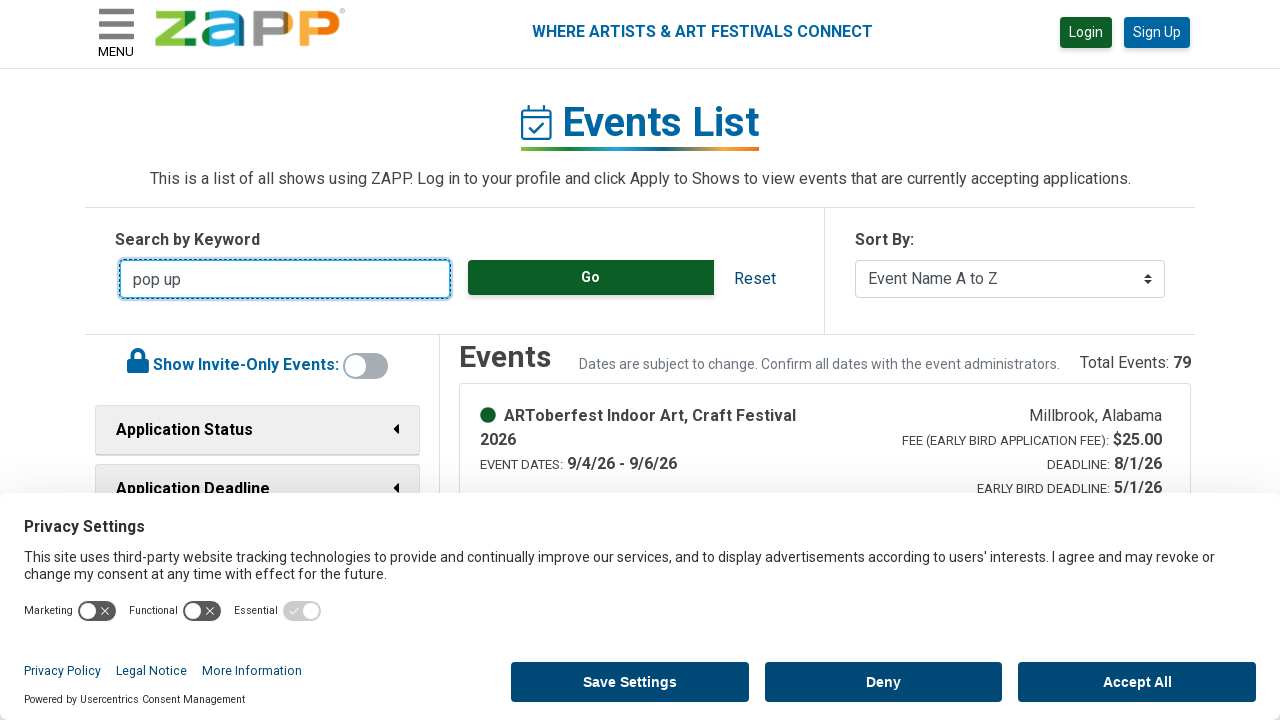

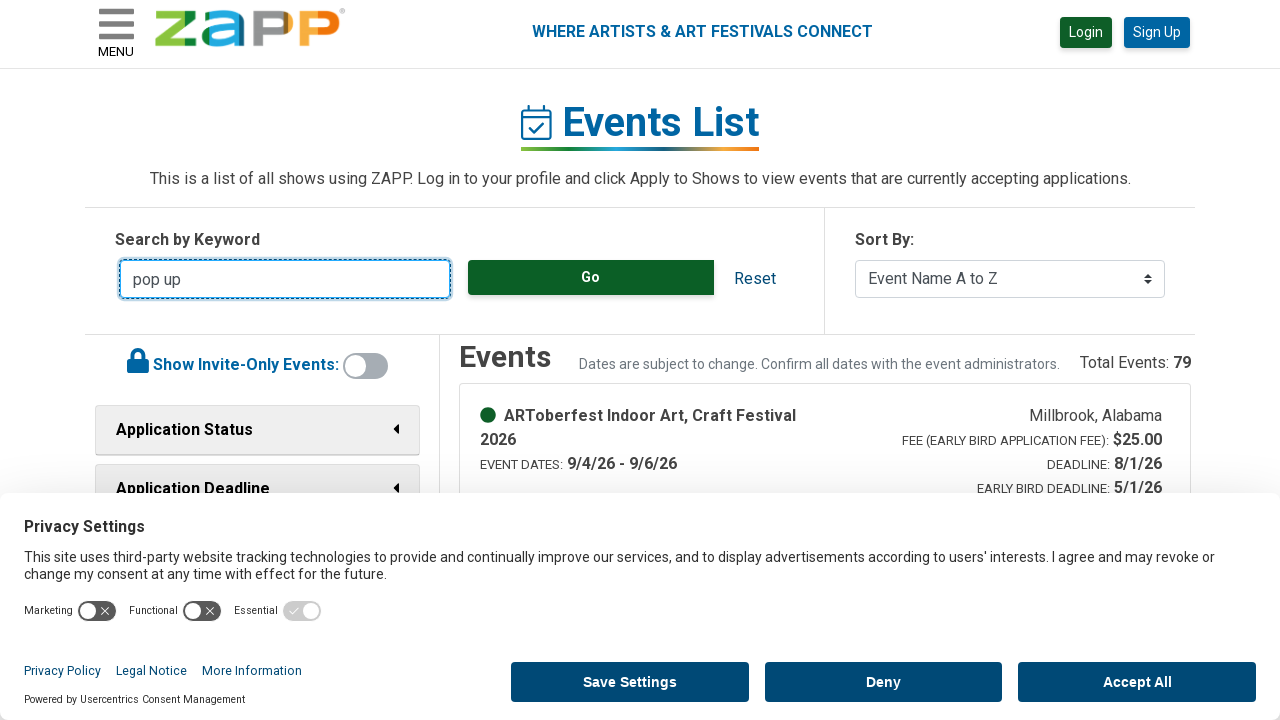